Navigates to a fake pricing page and validates that the pricing tiers display correct amounts: Free Trial at $0, Basic at $80, and Enterprise at $900.

Starting URL: https://ultimateqa.com/automation/fake-pricing-page/

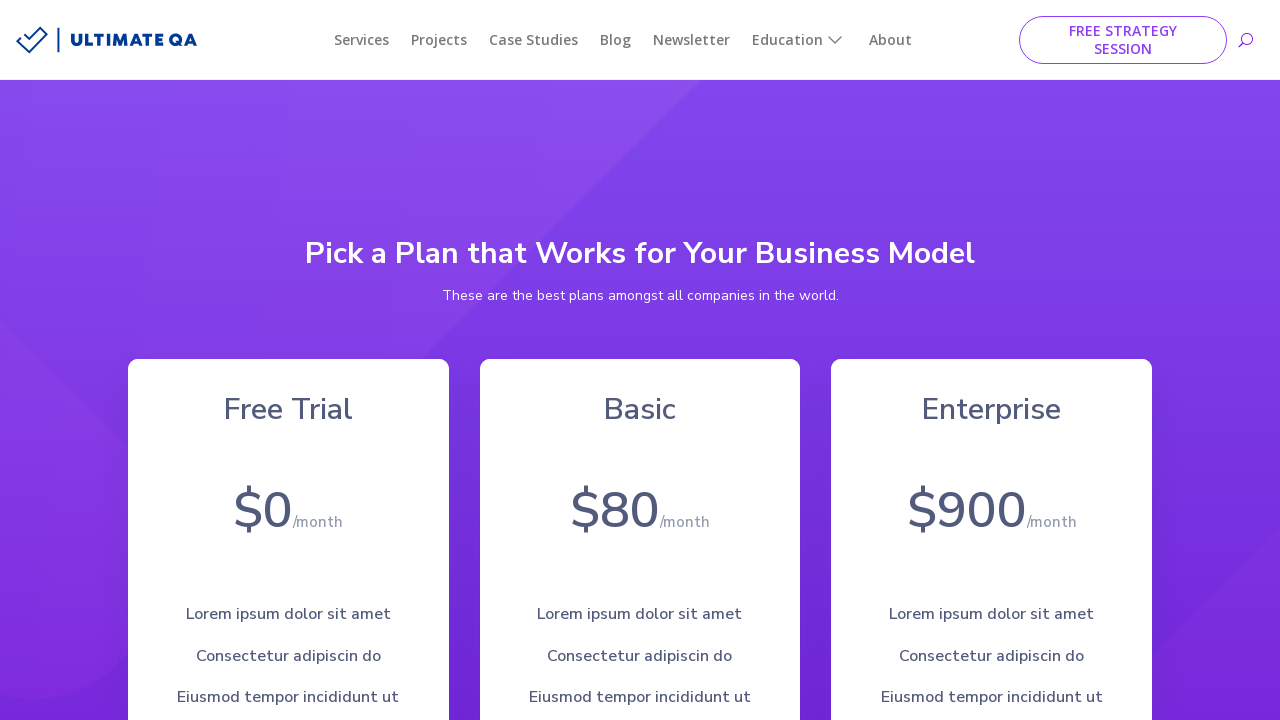

Navigated to fake pricing page
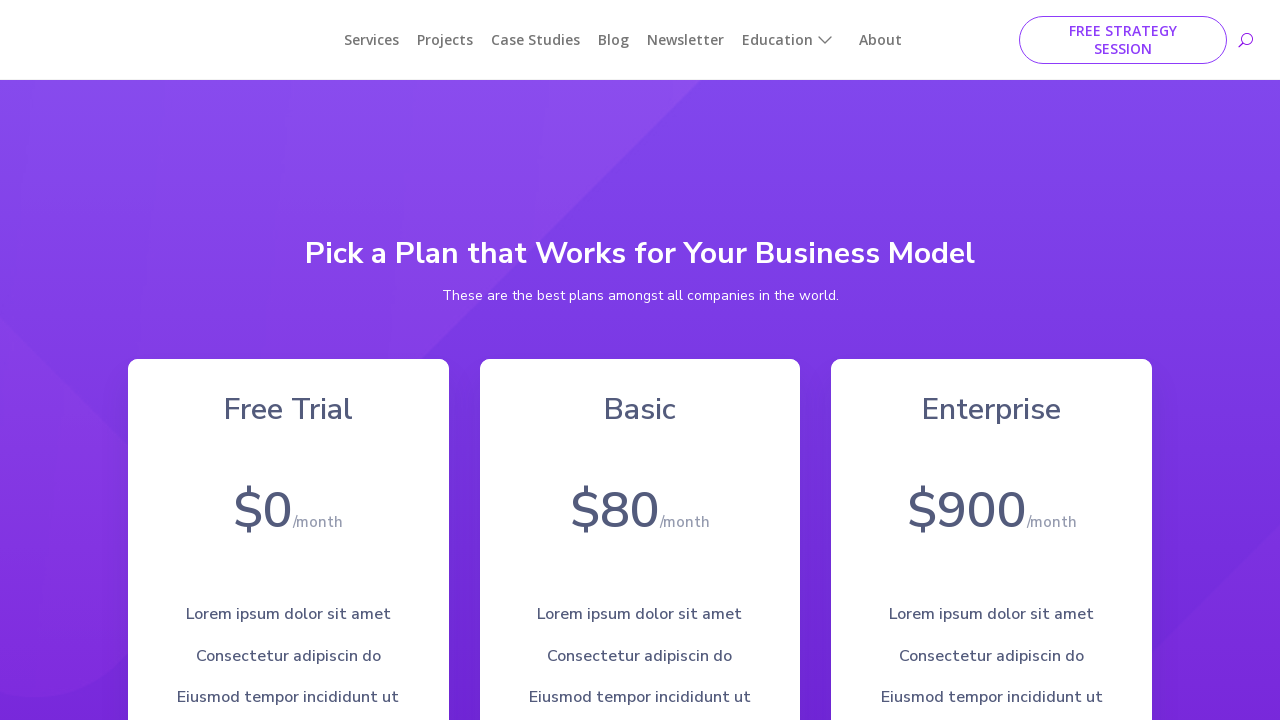

Pricing page DOM content loaded
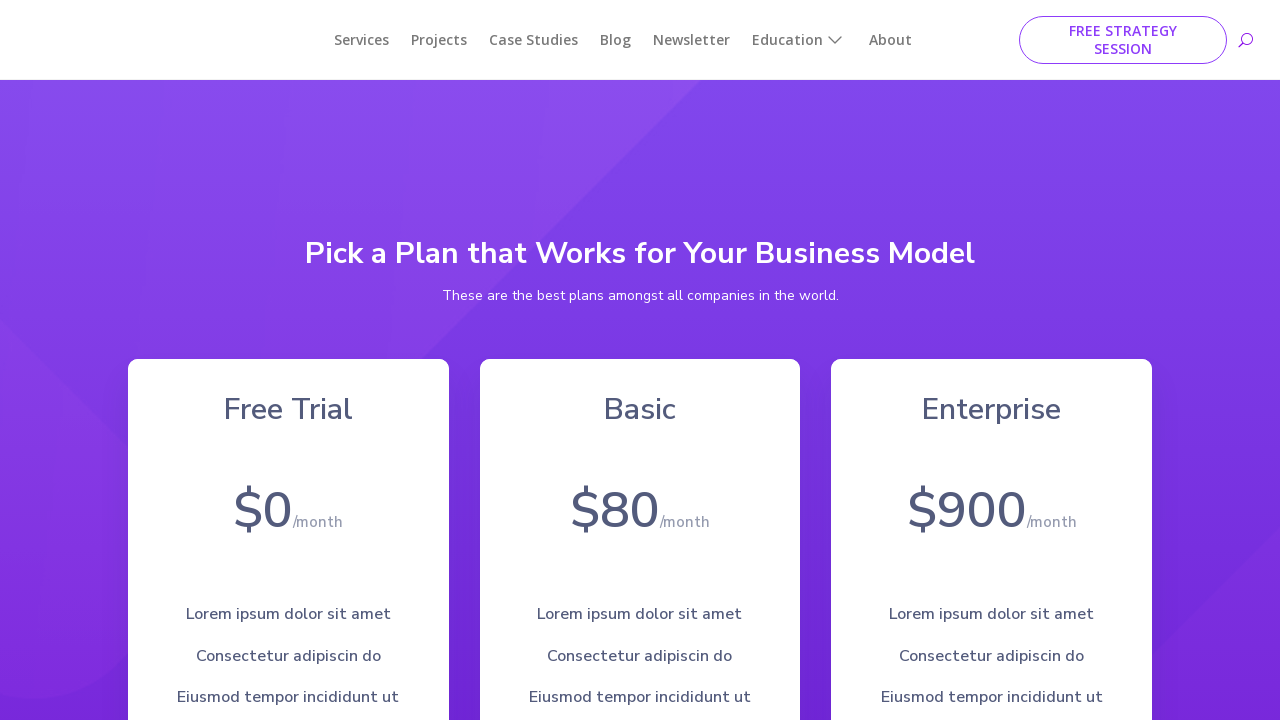

Located Free Trial pricing element with $0
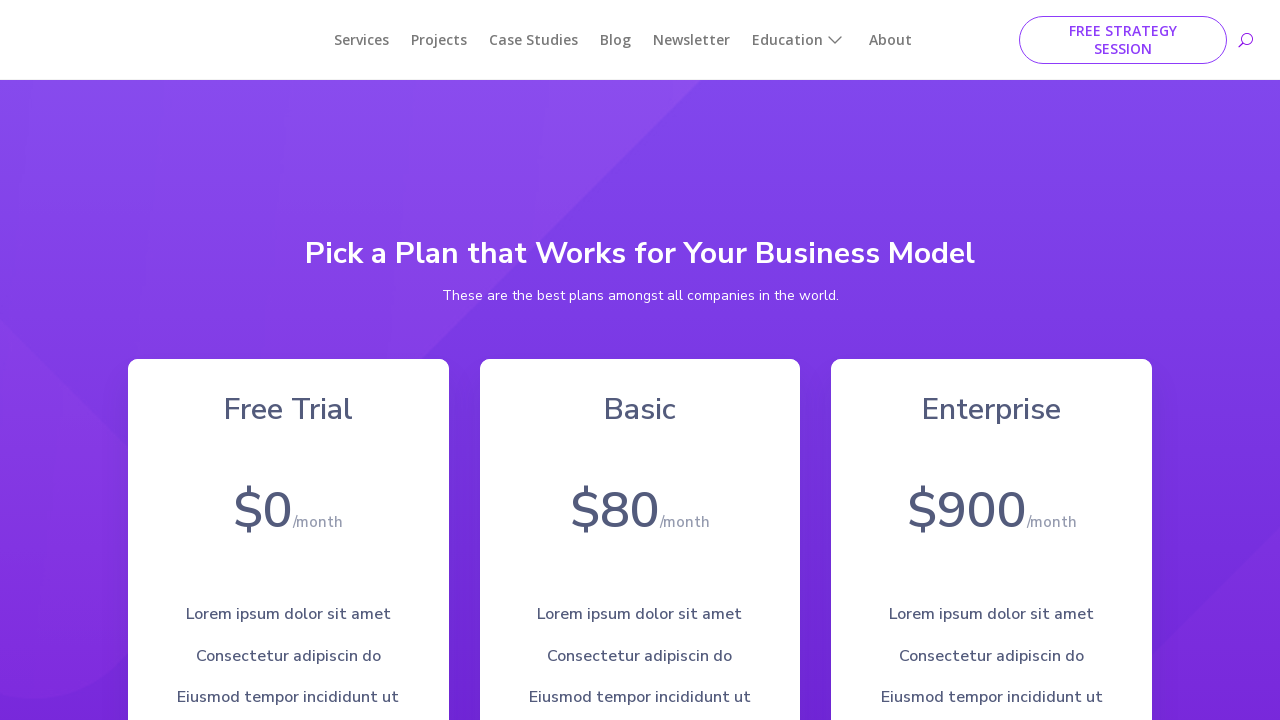

Verified Free Trial price $0 is visible
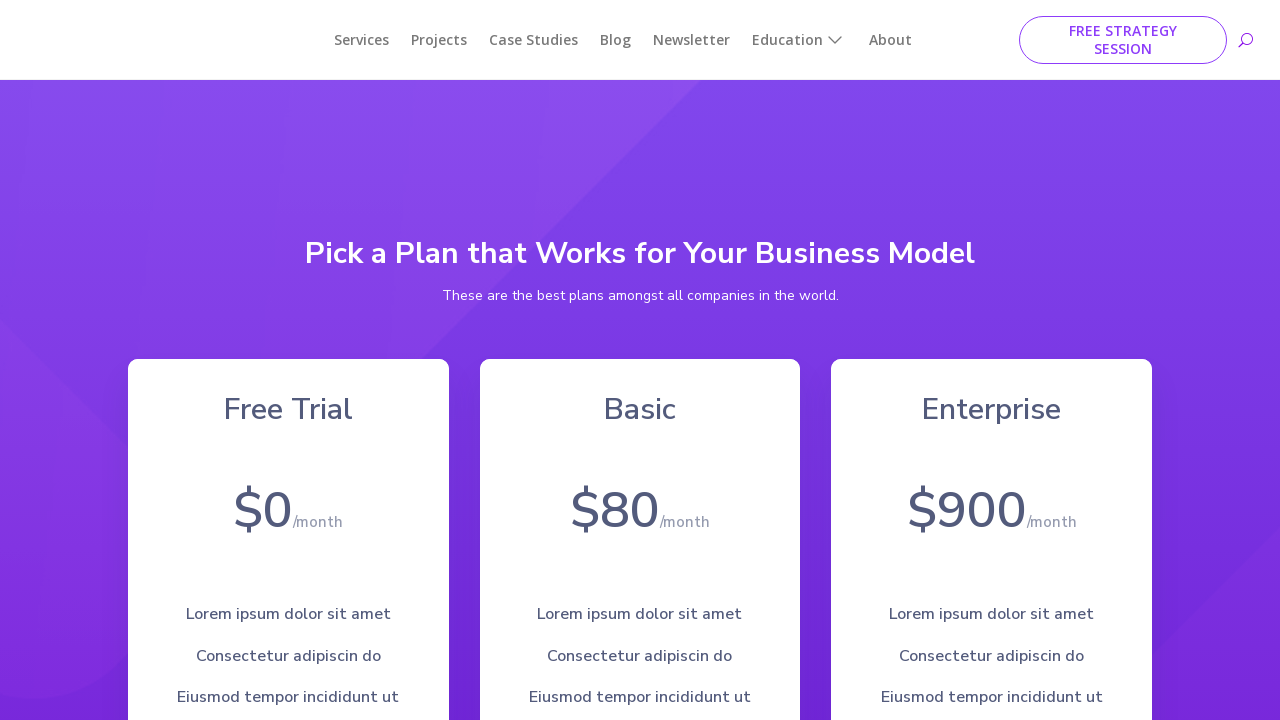

Located Basic pricing element with $80
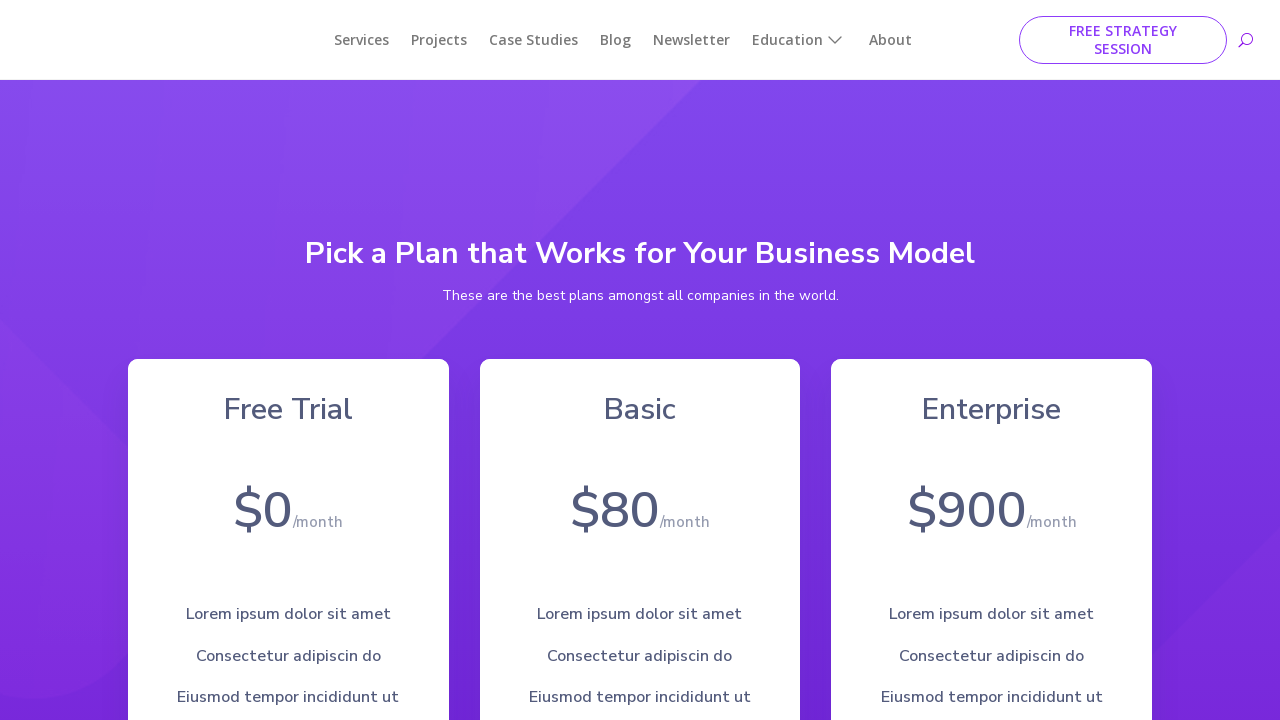

Verified Basic price $80 is visible
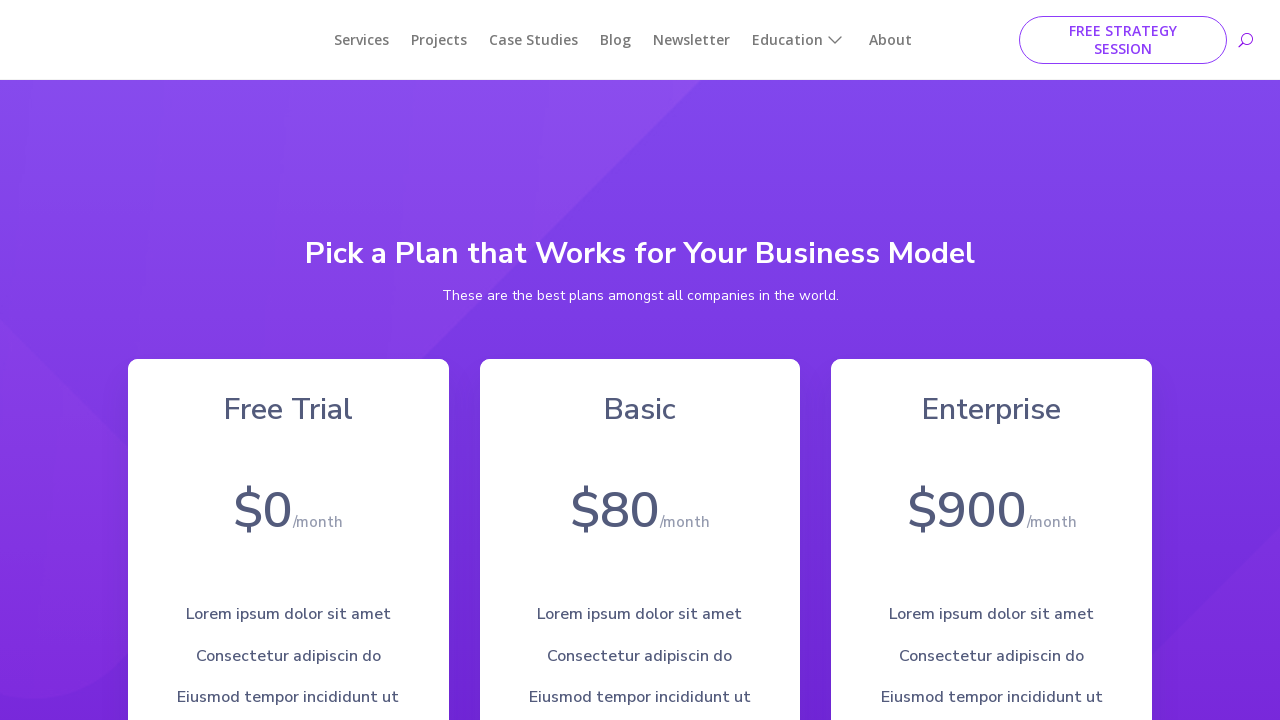

Located Enterprise pricing element with $900
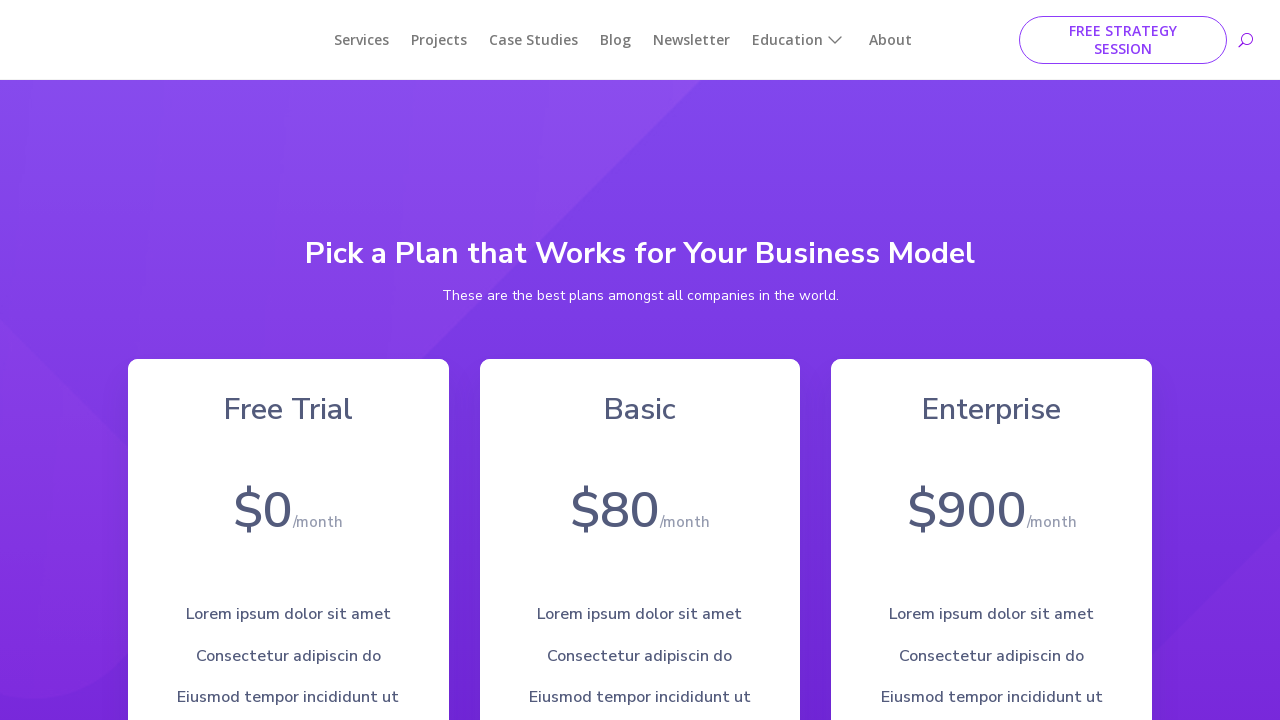

Verified Enterprise price $900 is visible
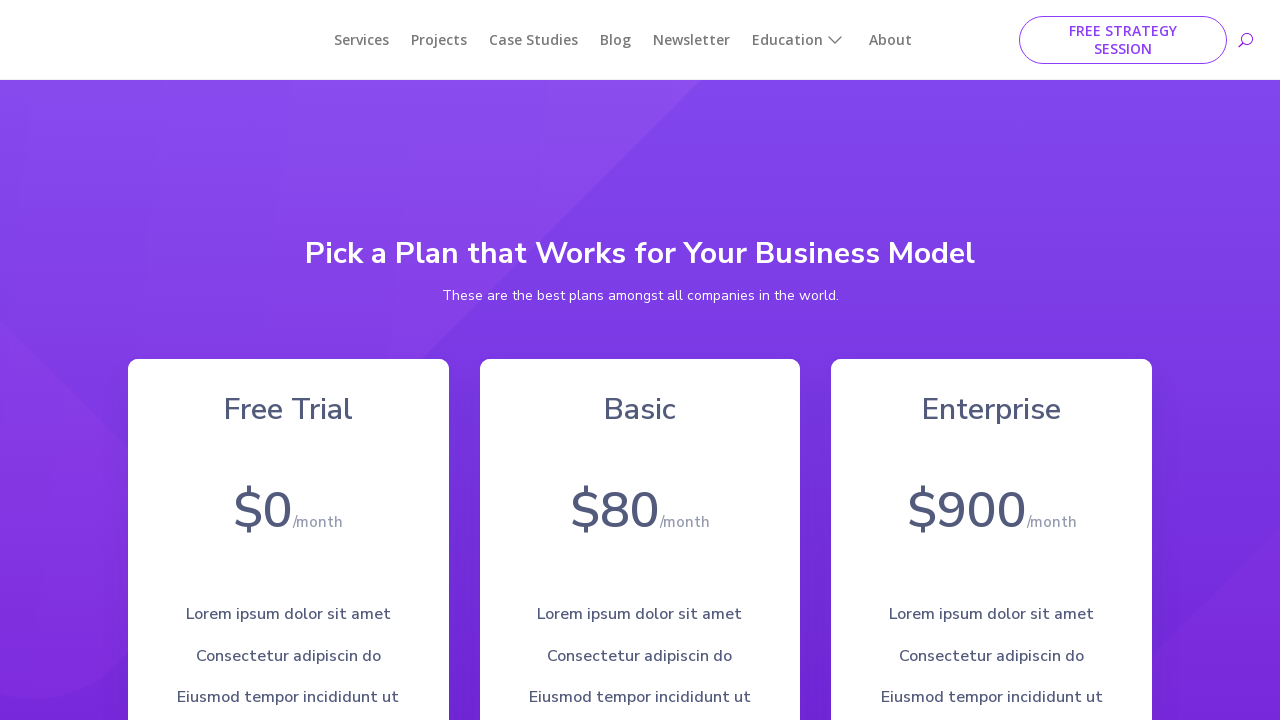

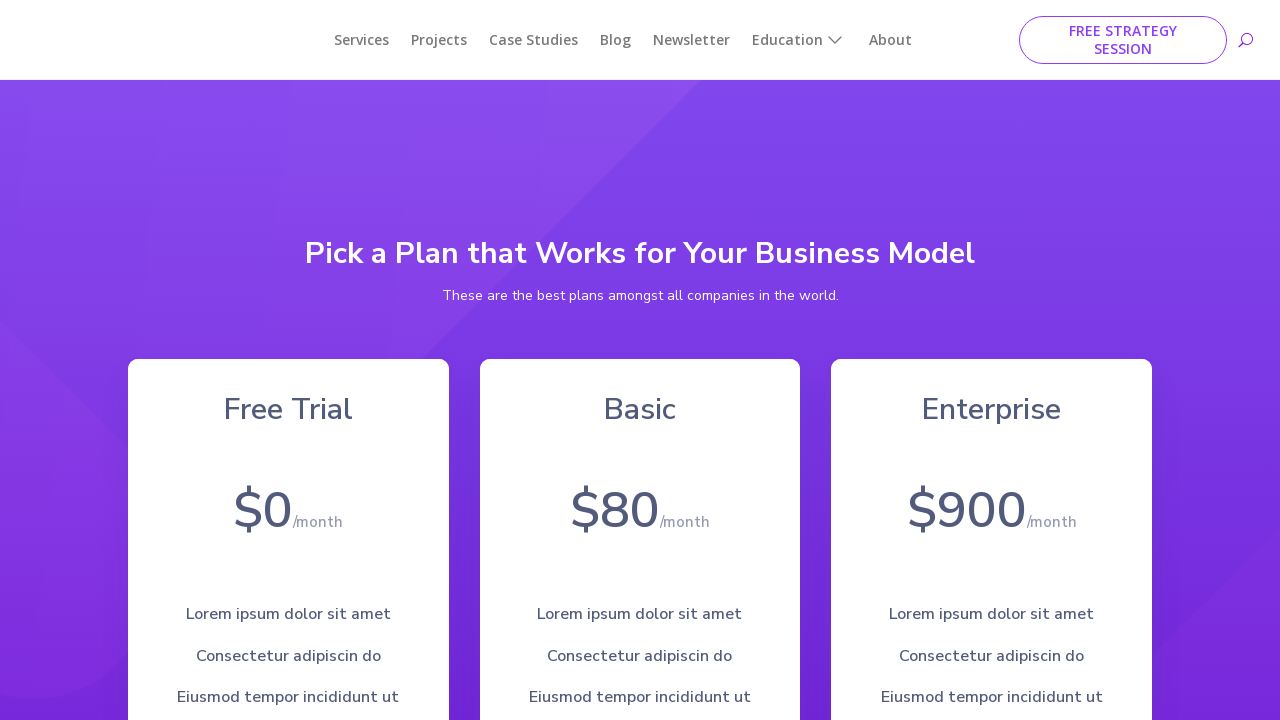